Tests confirmation dialog handling by clicking a button that triggers a confirm dialog and dismissing it

Starting URL: https://testautomationpractice.blogspot.com/

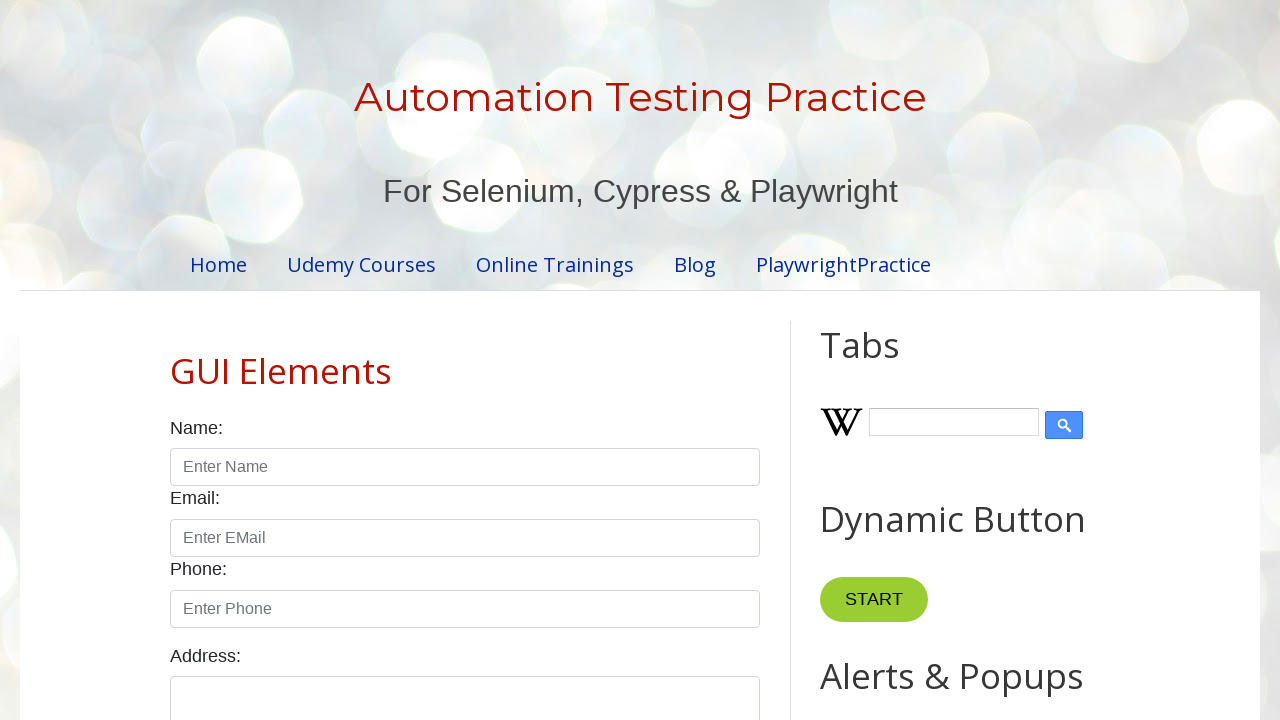

Set up dialog event handler to dismiss confirmation dialogs
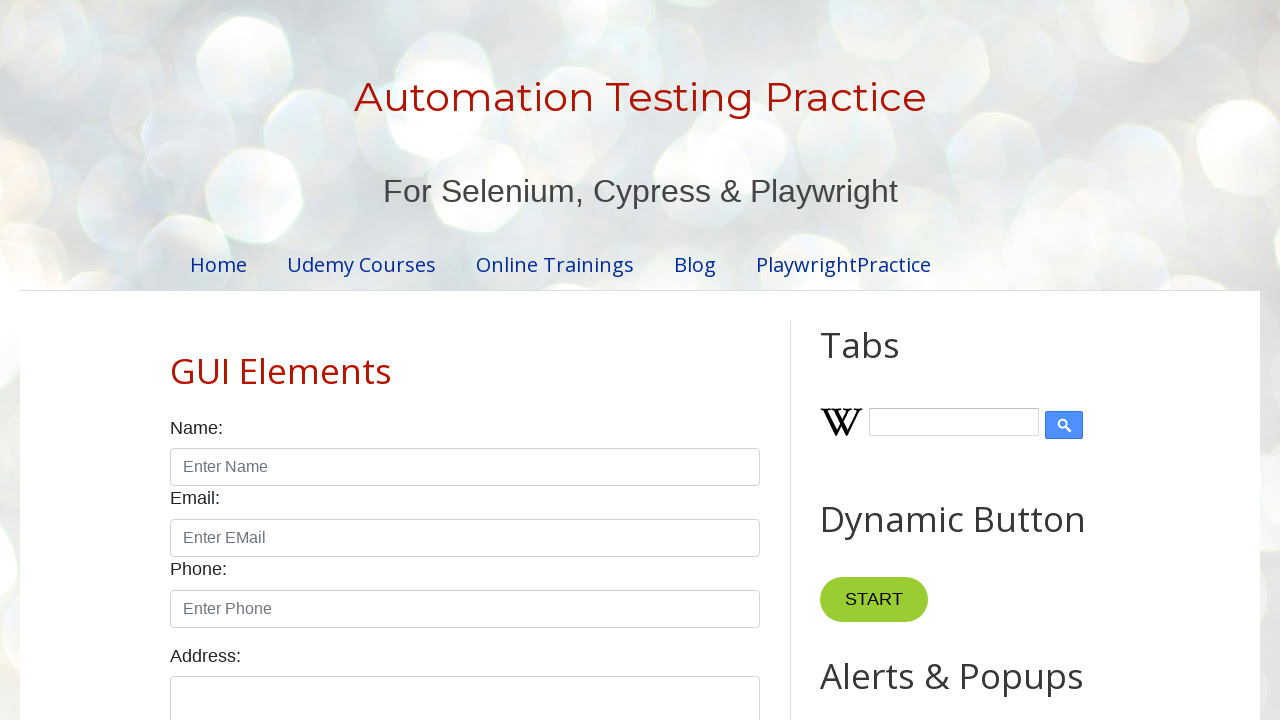

Clicked the confirm button to trigger confirmation dialog at (912, 360) on #confirmBtn
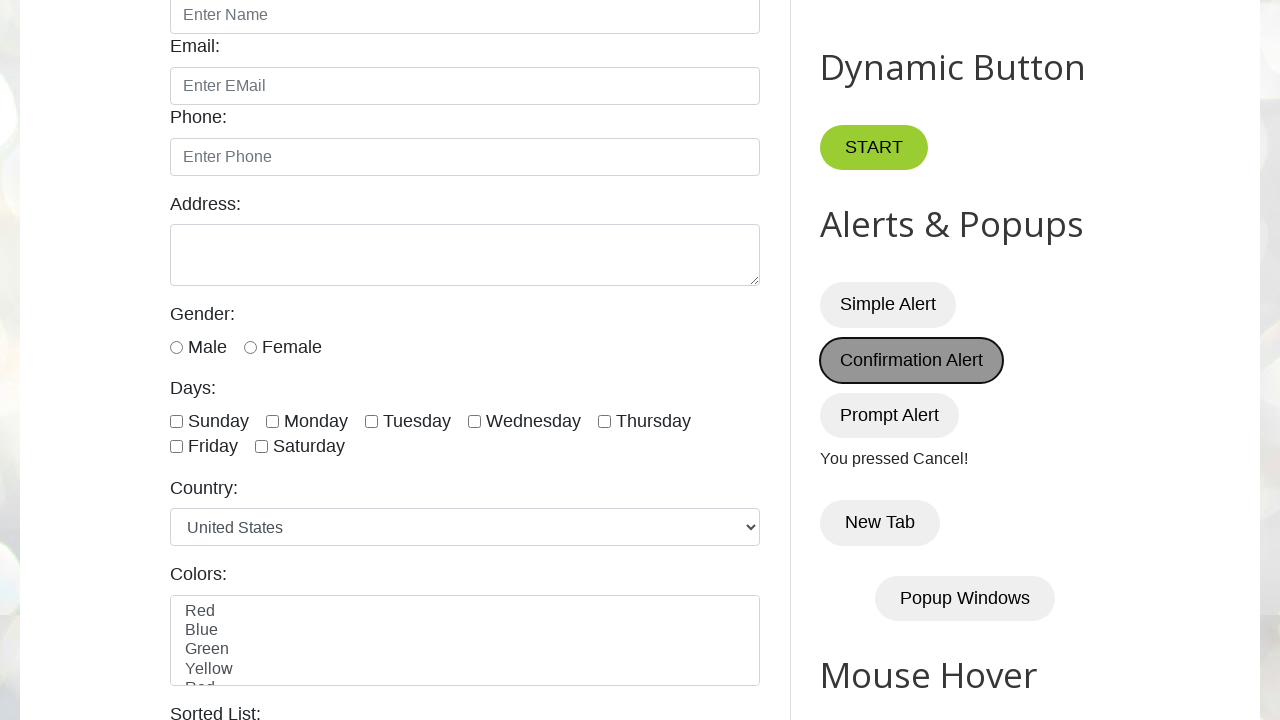

Waited for result element #demo to appear
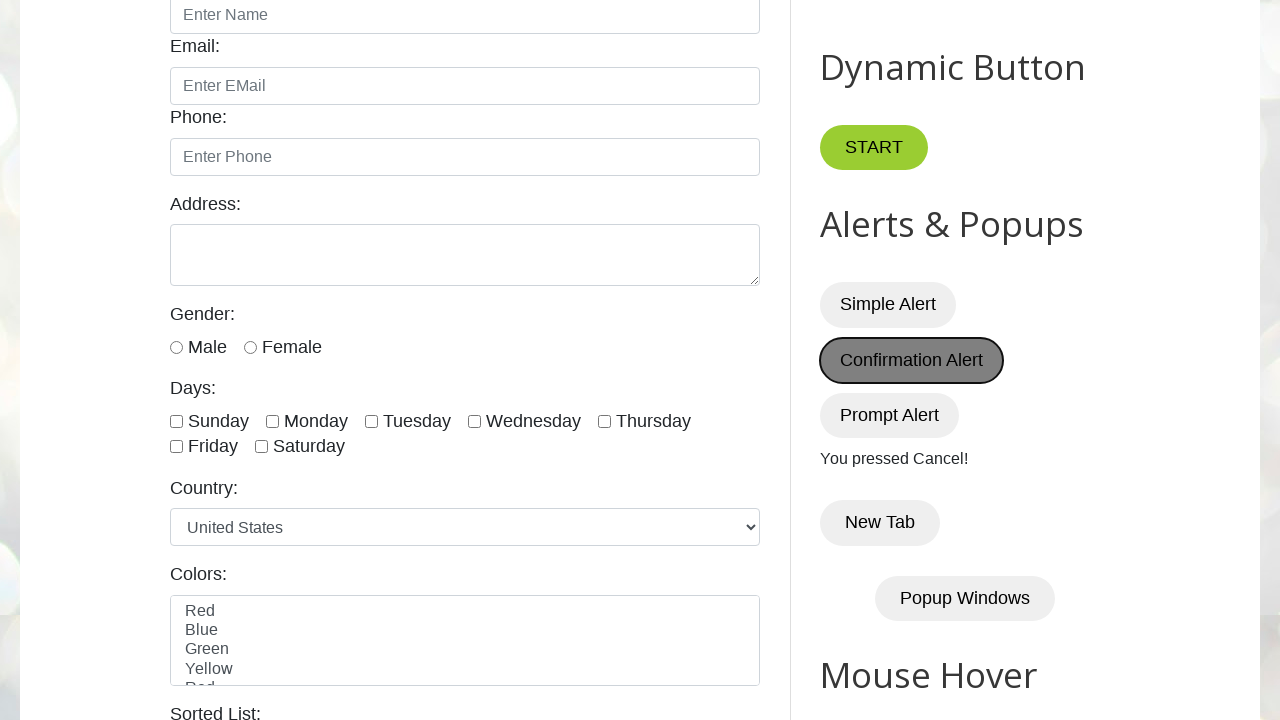

Verified that result text shows 'You pressed Cancel!' confirming dialog was dismissed
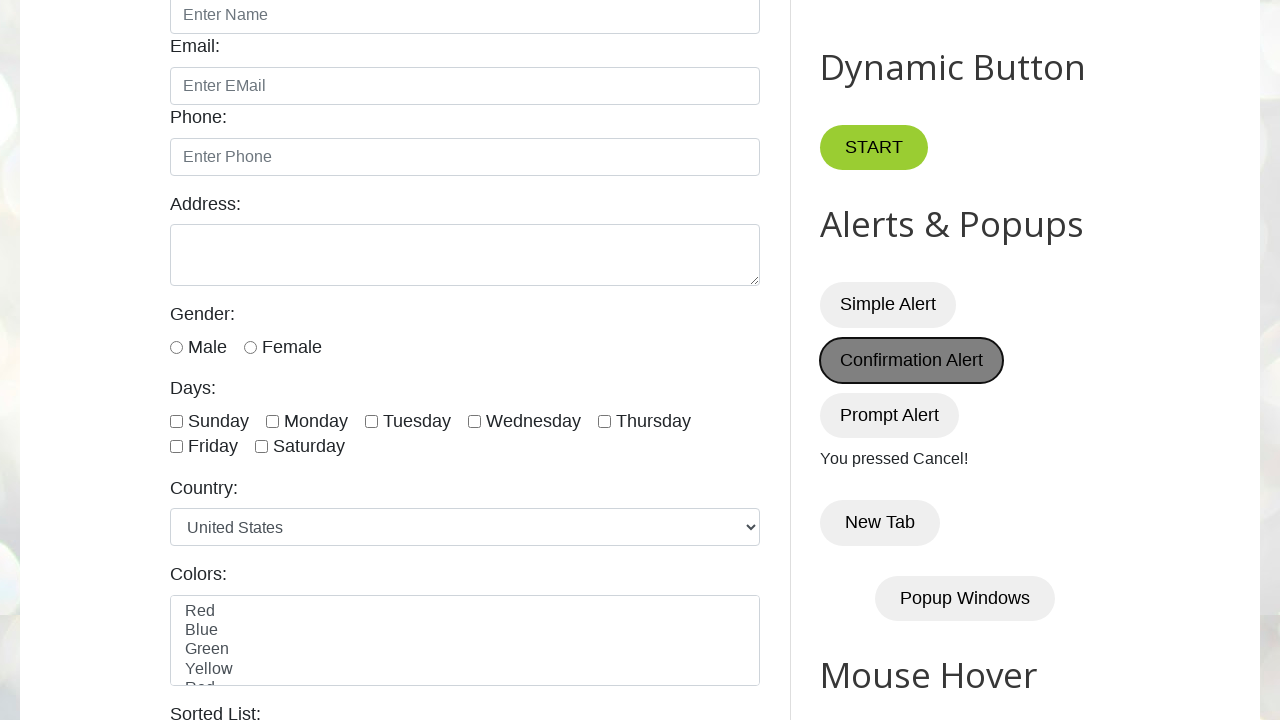

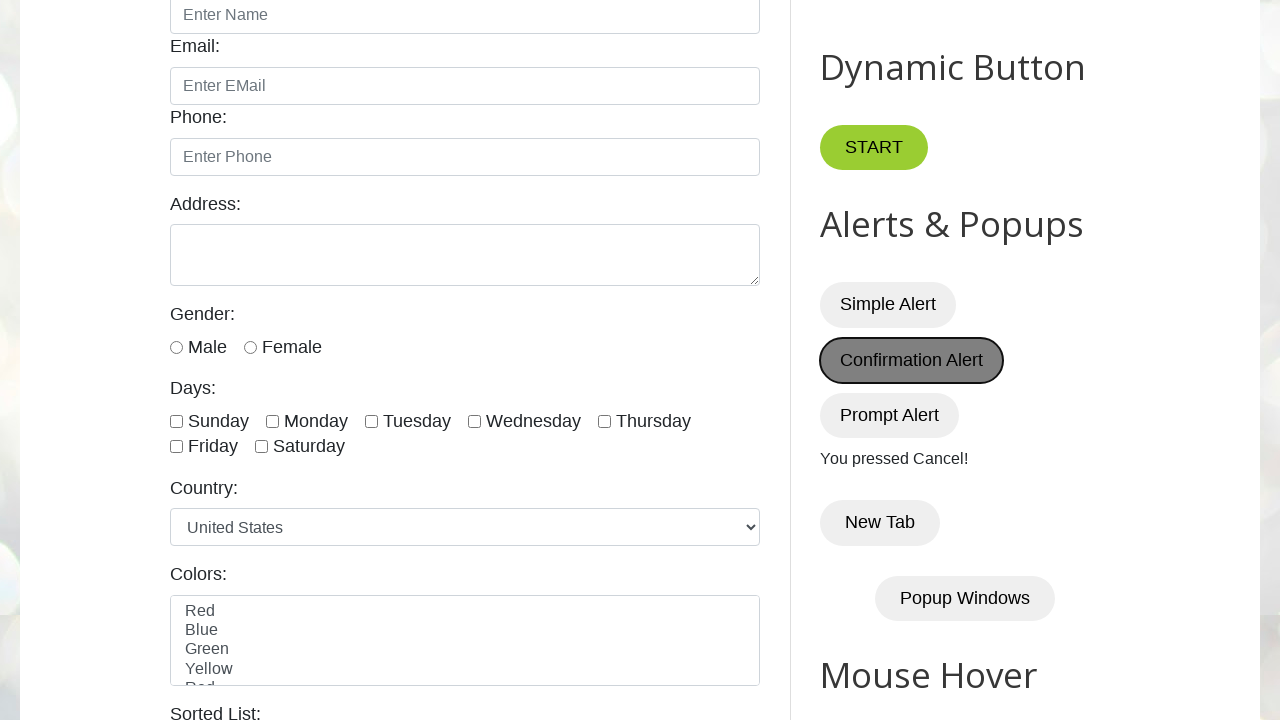